Tests Angular ng2-select dropdown by selecting a city and verifying the selection

Starting URL: https://valor-software.com/ng2-select/

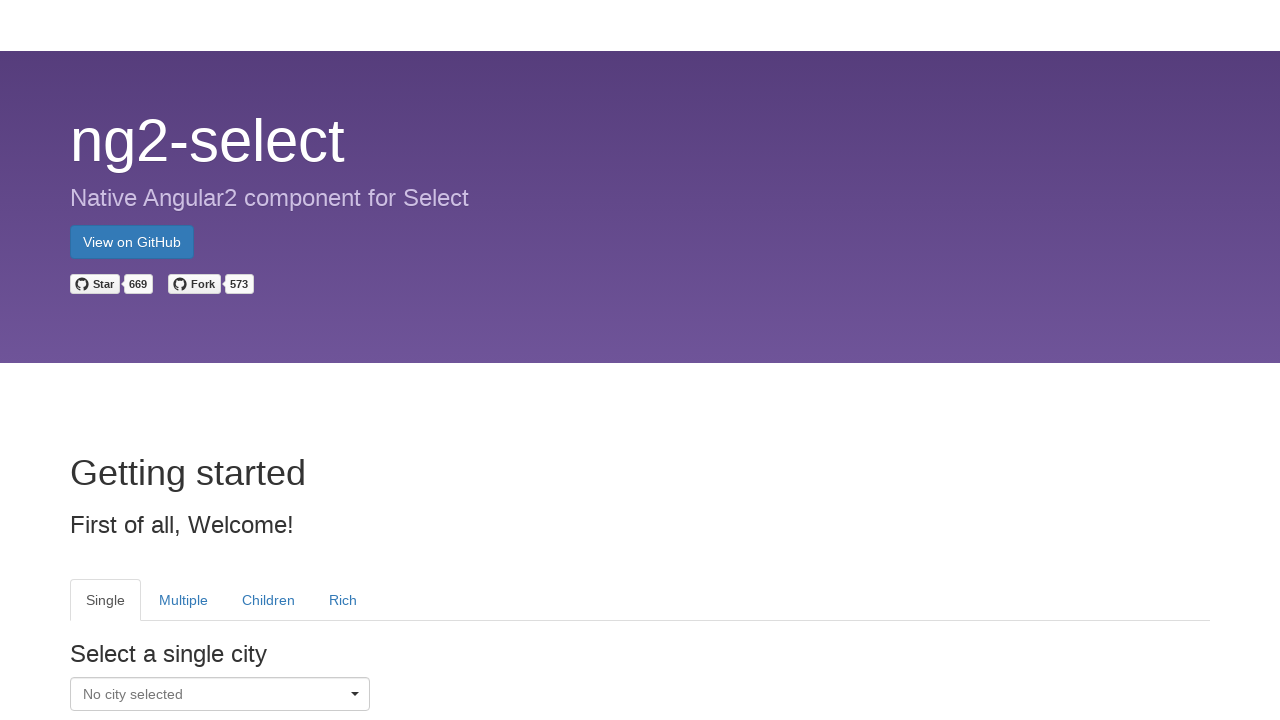

Clicked dropdown caret to open options in Single tab at (355, 697) on tab[heading='Single'] i.caret.pull-right
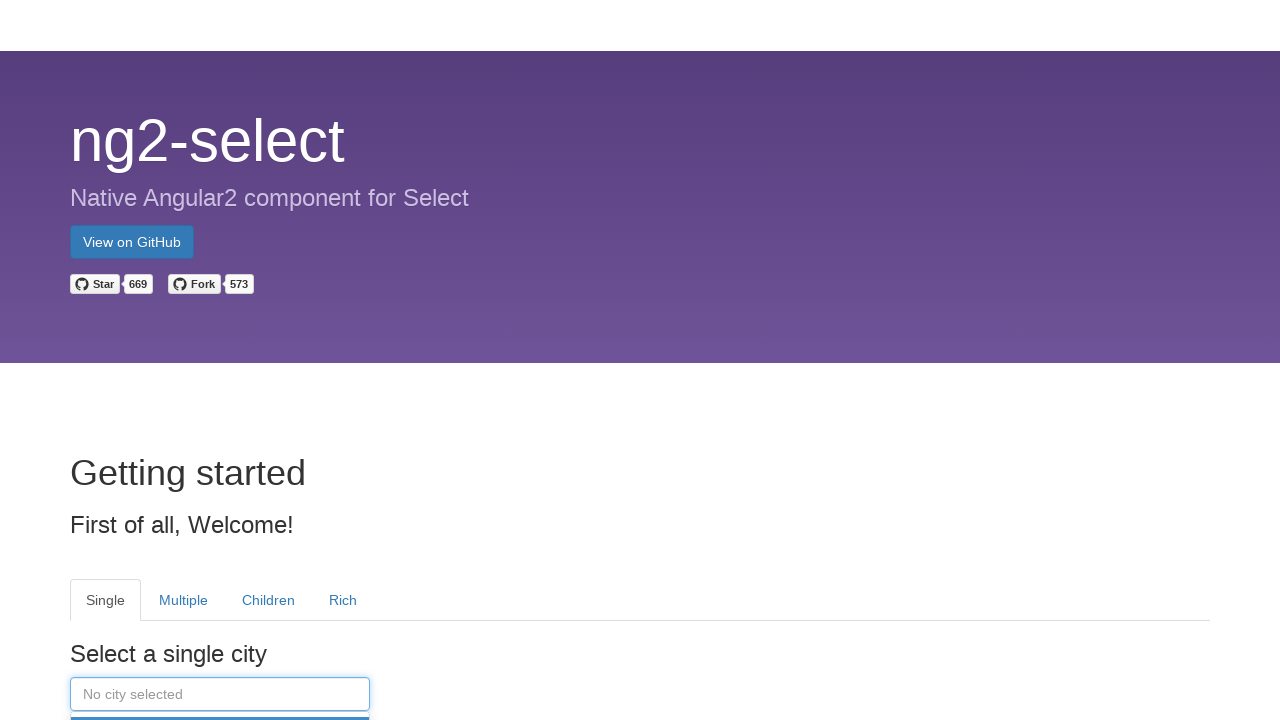

Dropdown items became visible
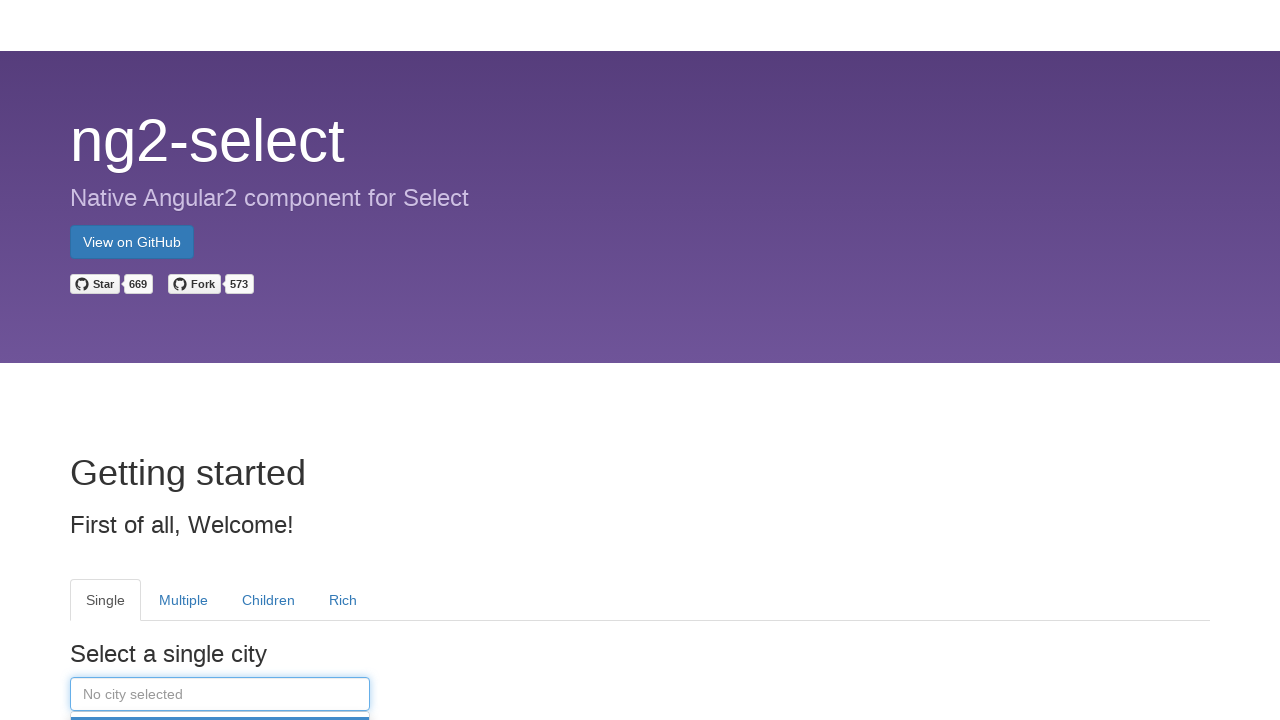

Scrolled 'Amsterdam' option into view
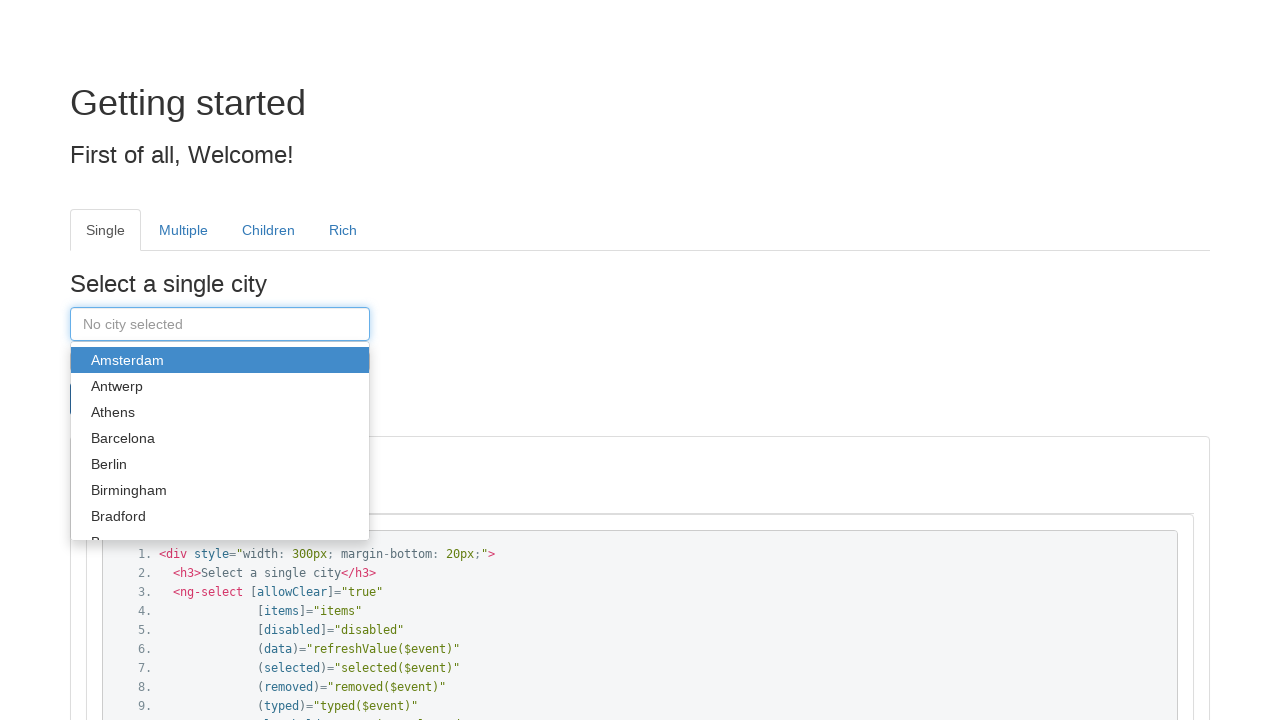

Clicked on 'Amsterdam' option to select it
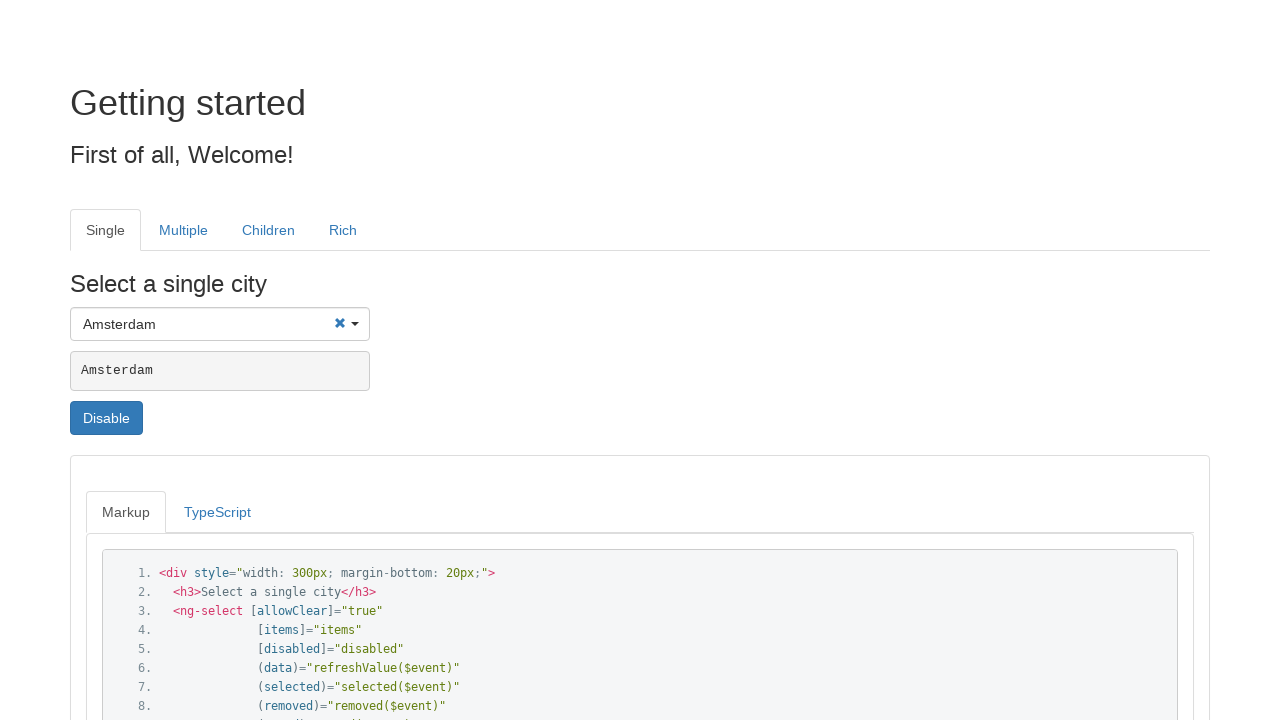

Retrieved selected city value from dropdown
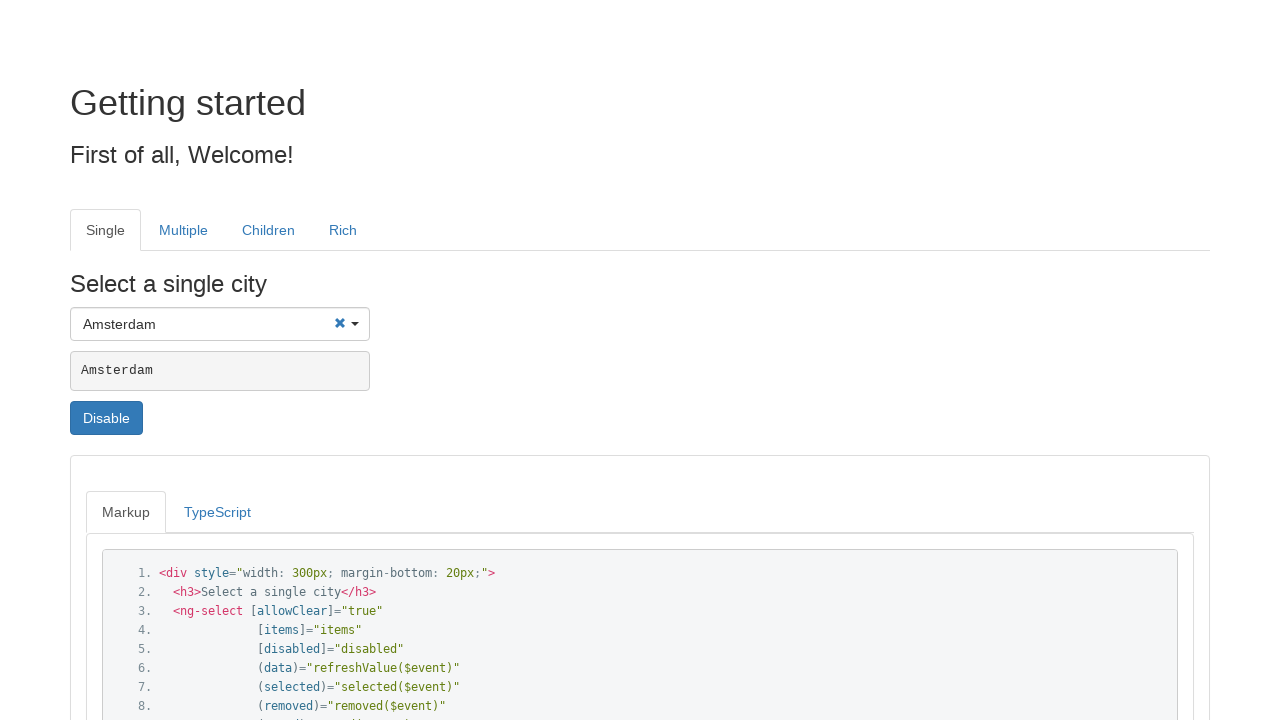

Verified that 'Amsterdam' was selected correctly
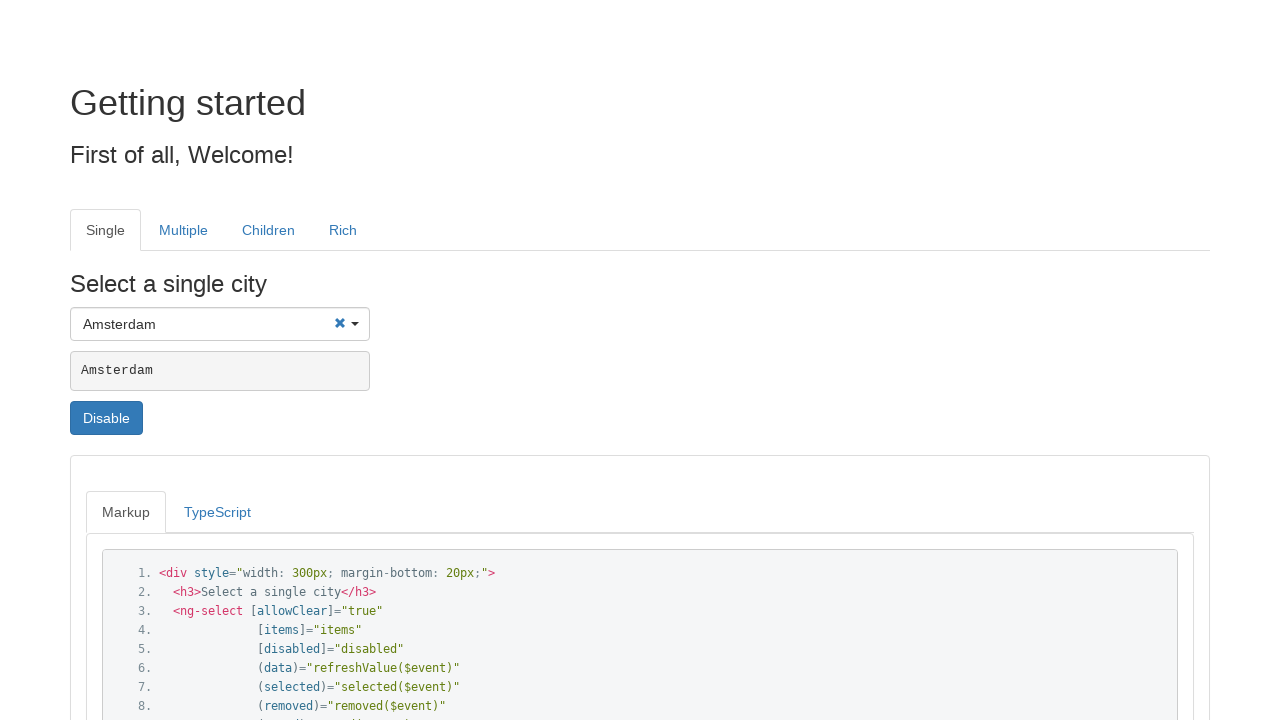

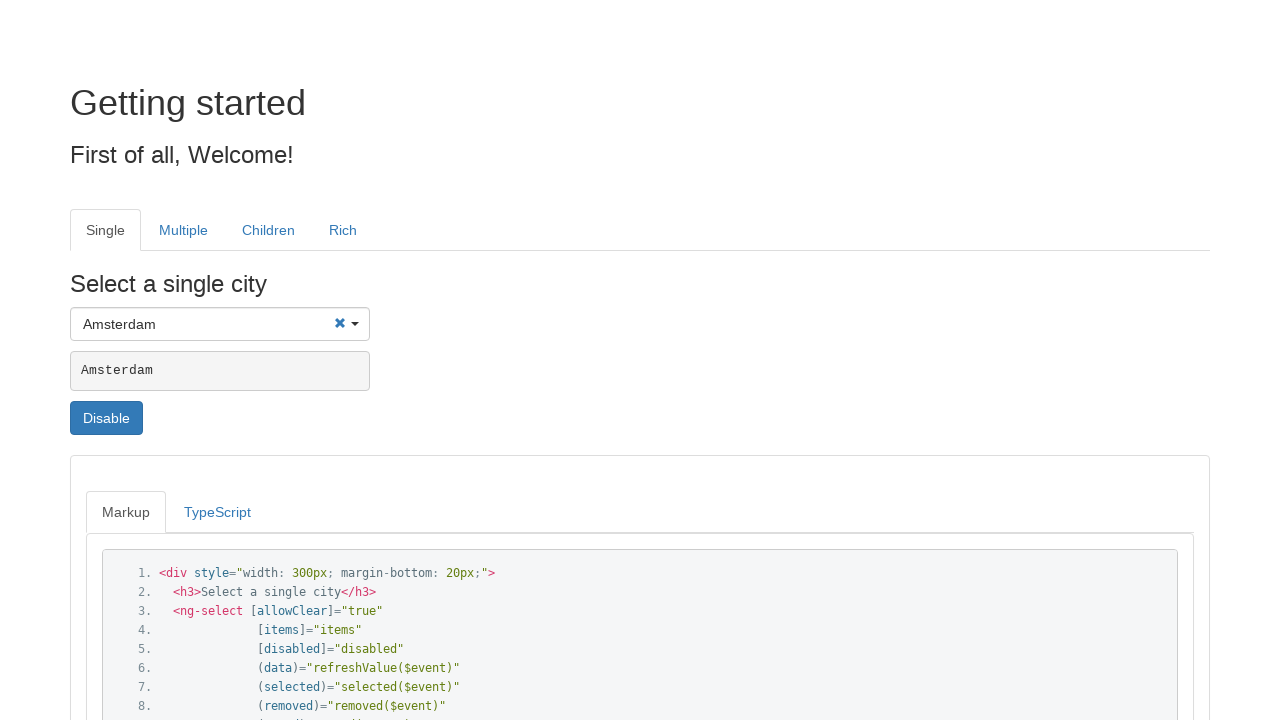